Tests hovering over Filings menu, navigating to SEC Filings Explorer, and then clicking on Form N-Port

Starting URL: https://radientanalytics.com

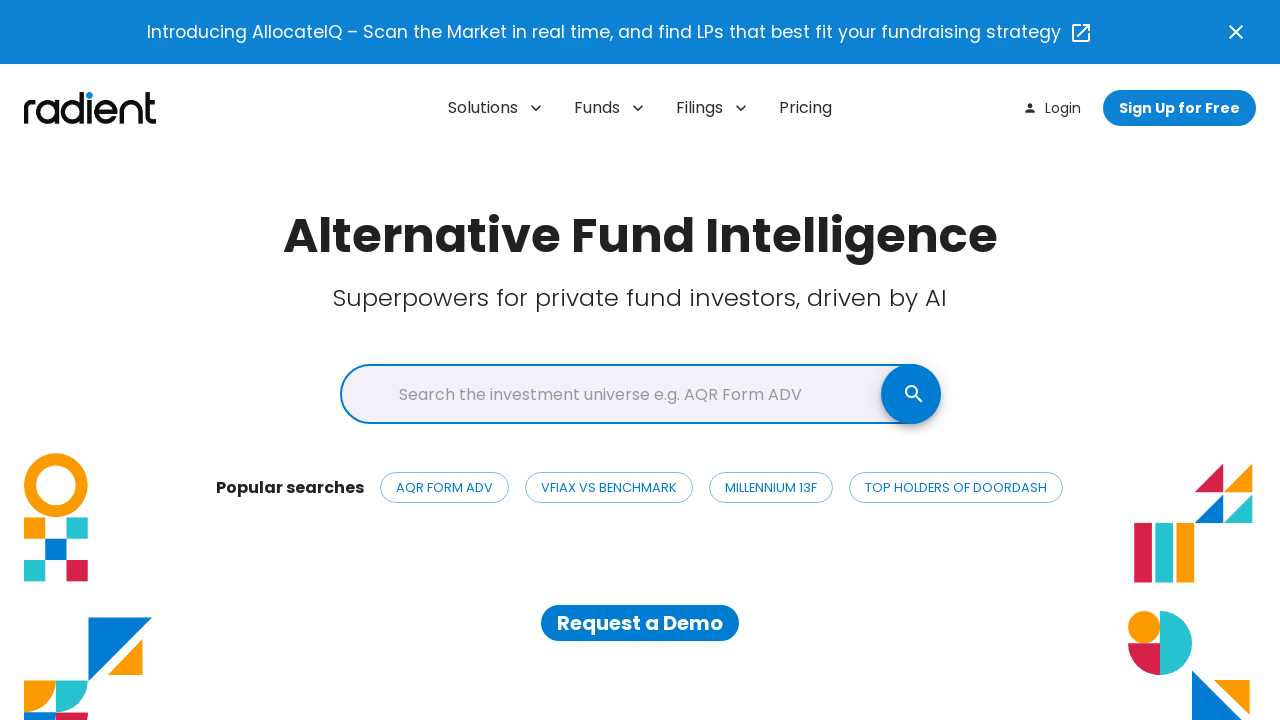

Hovered over Filings menu button at (712, 108) on #filings-menu-button
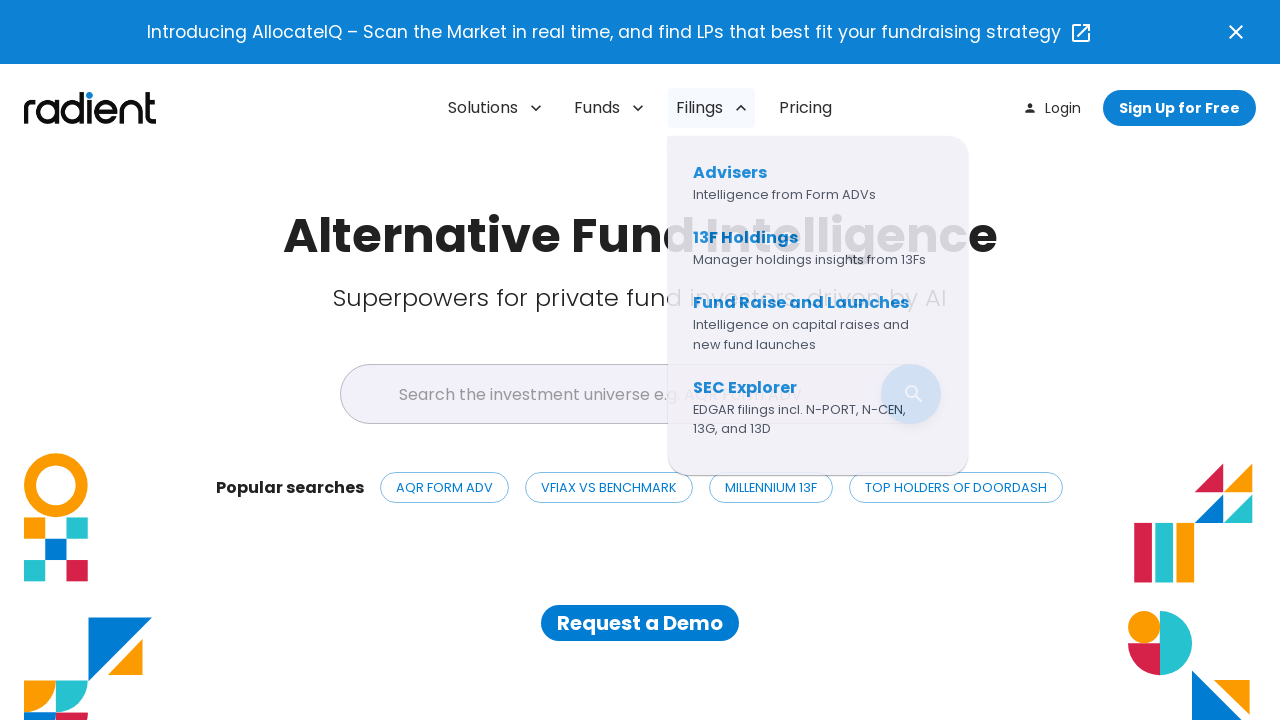

SEC Filings Explorer menu item became visible
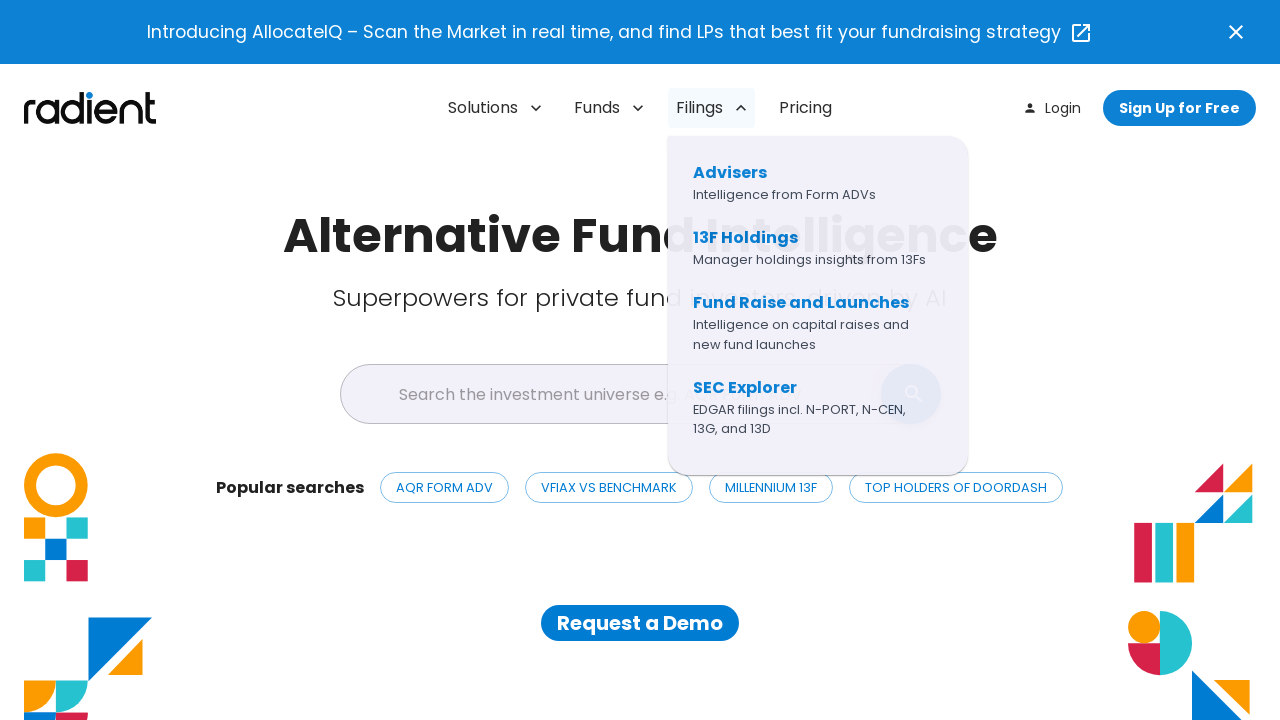

Clicked SEC Filings Explorer link at (813, 407) on a[href="https://radientanalytics.com/regexplorer/landing/"]
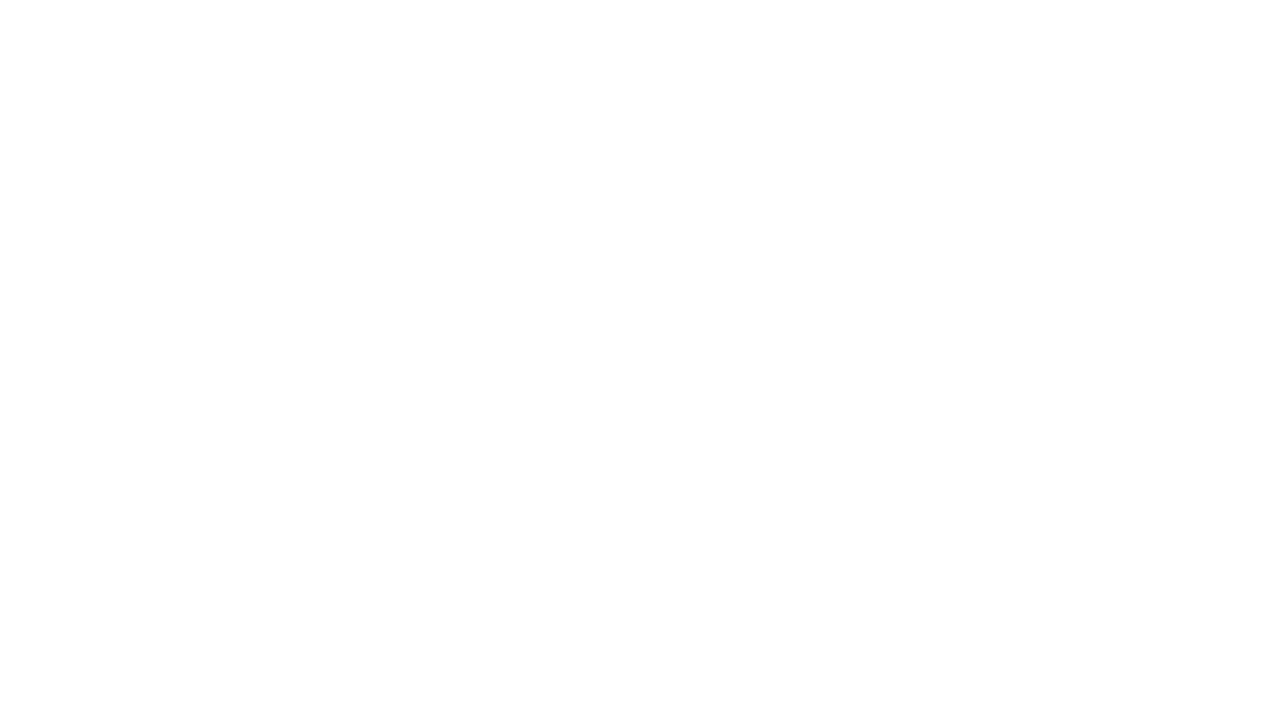

SEC Filings Explorer page loaded
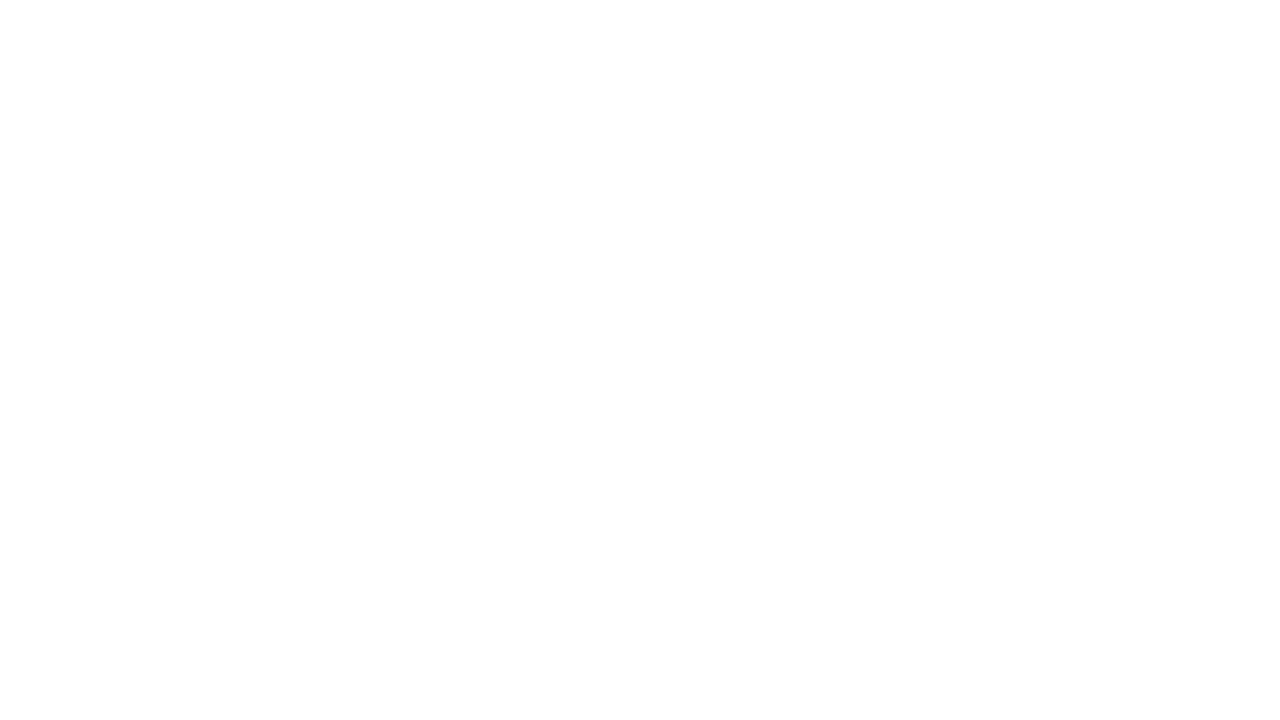

Clicked Form N-Port link at (213, 555) on a[href="https://radientanalytics.com/regexplorer/?formName=NPORT-P"]
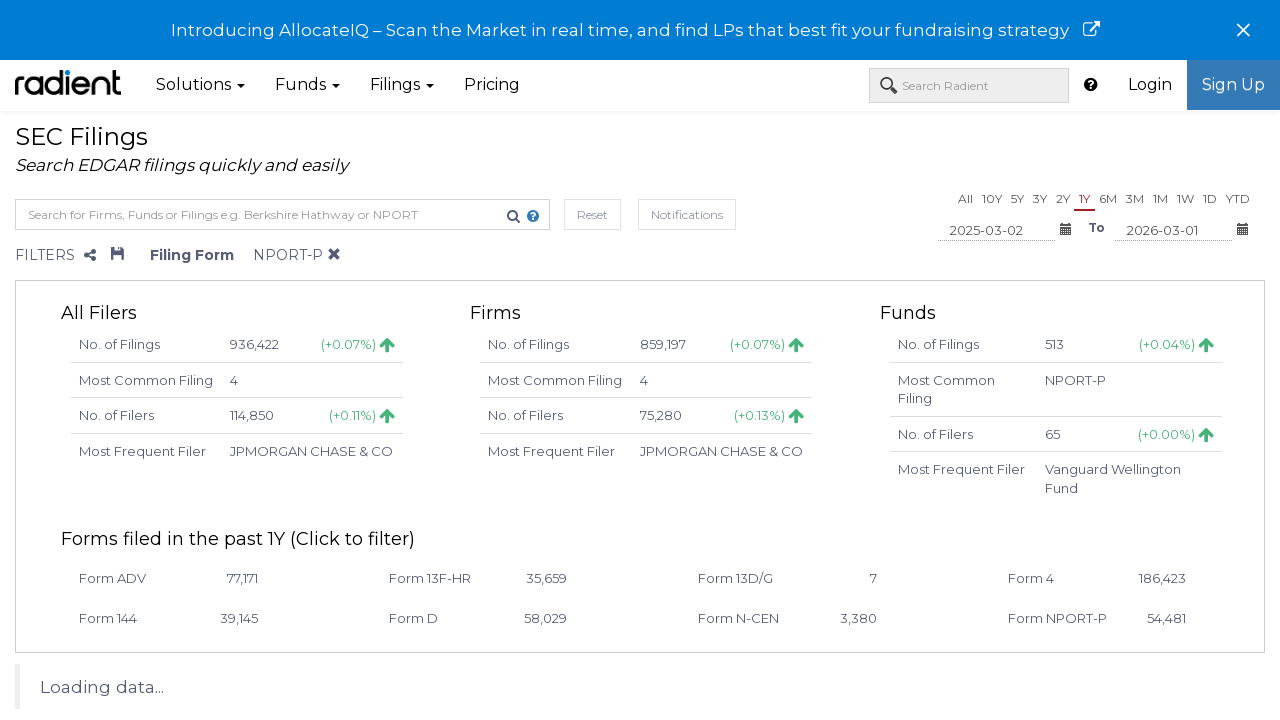

Successfully navigated to Form N-Port page
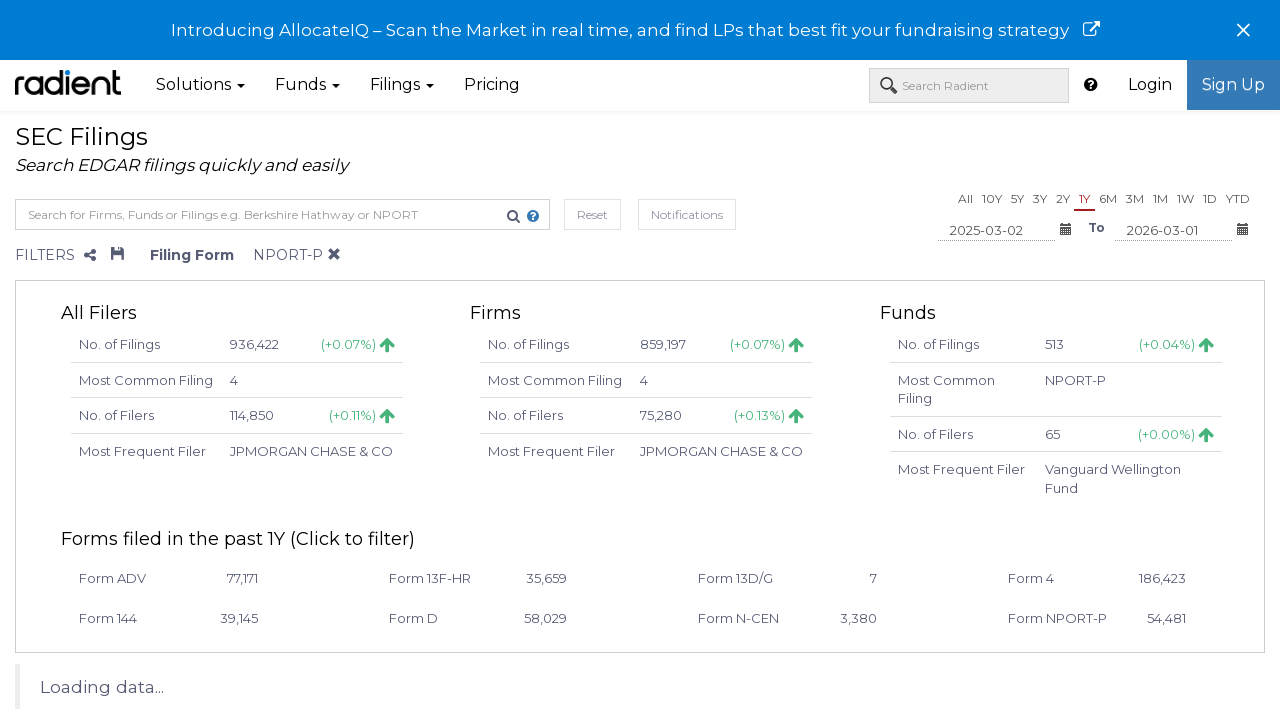

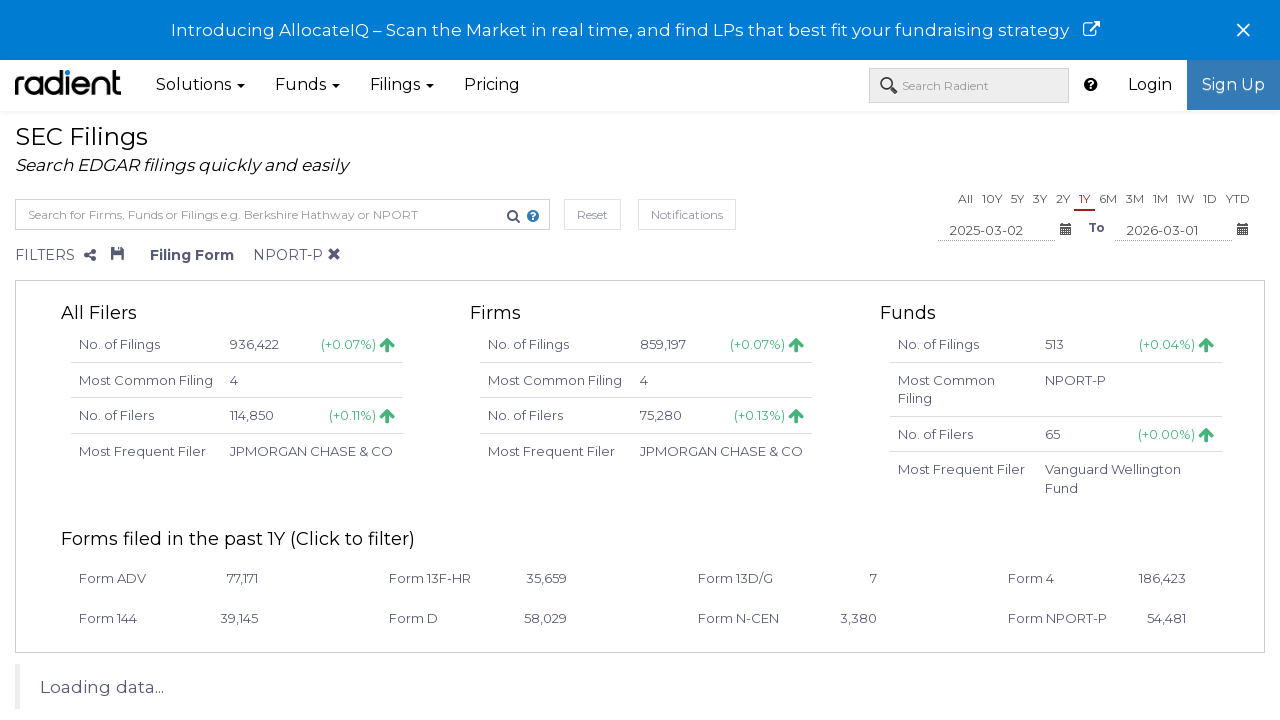